Tests Google Forms by selecting Ho Chi Minh radio button and Mi Quang checkbox, then verifying their selection states using aria-checked attribute

Starting URL: https://docs.google.com/forms/d/e/1FAIpQLSfiypnd69zhuDkjKgqvpID9kwO29UCzeCVrGGtbNPZXQok0jA/viewform

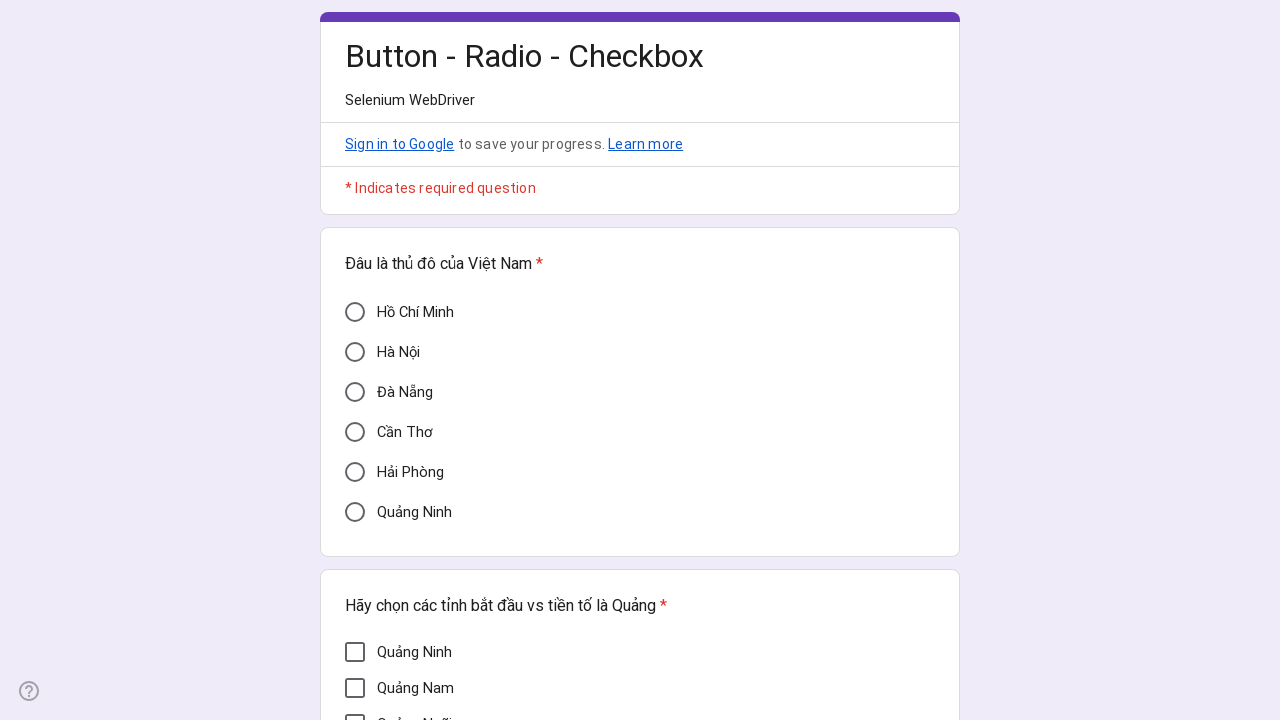

Waited 4 seconds for Google Form to load
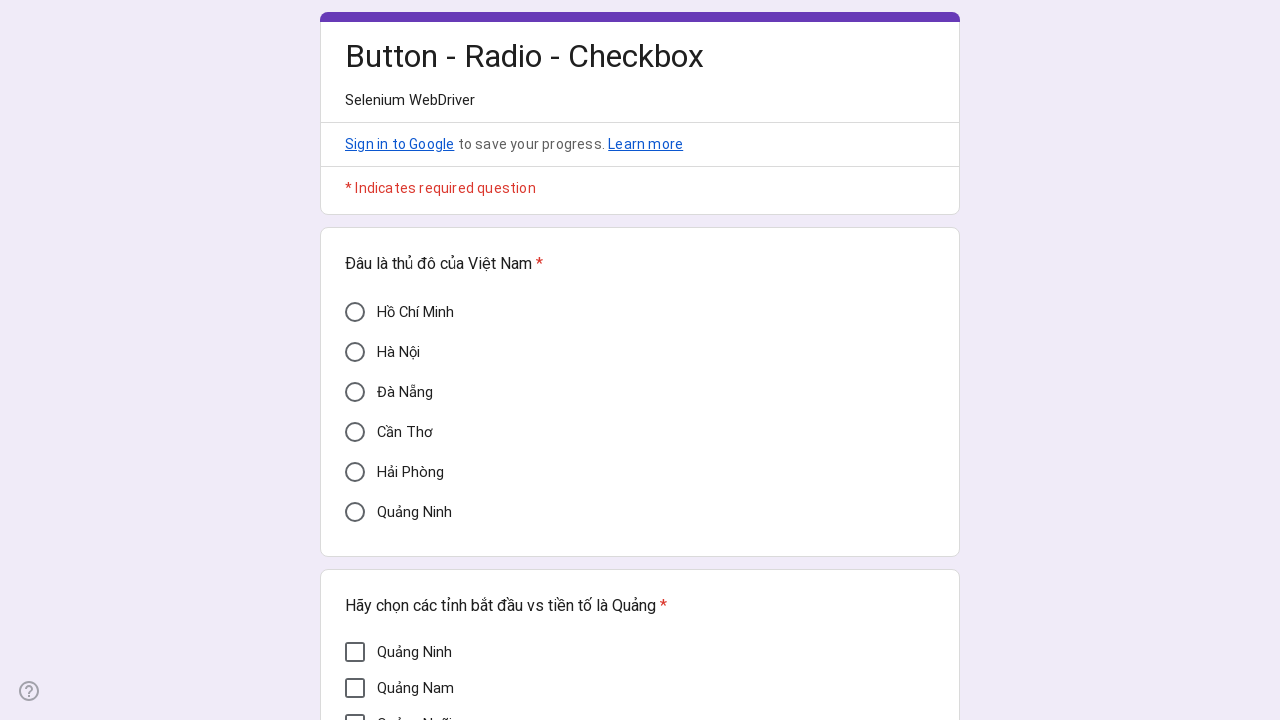

Clicked Ho Chi Minh radio button at (355, 312) on xpath=//div[@aria-label='Hồ Chí Minh']
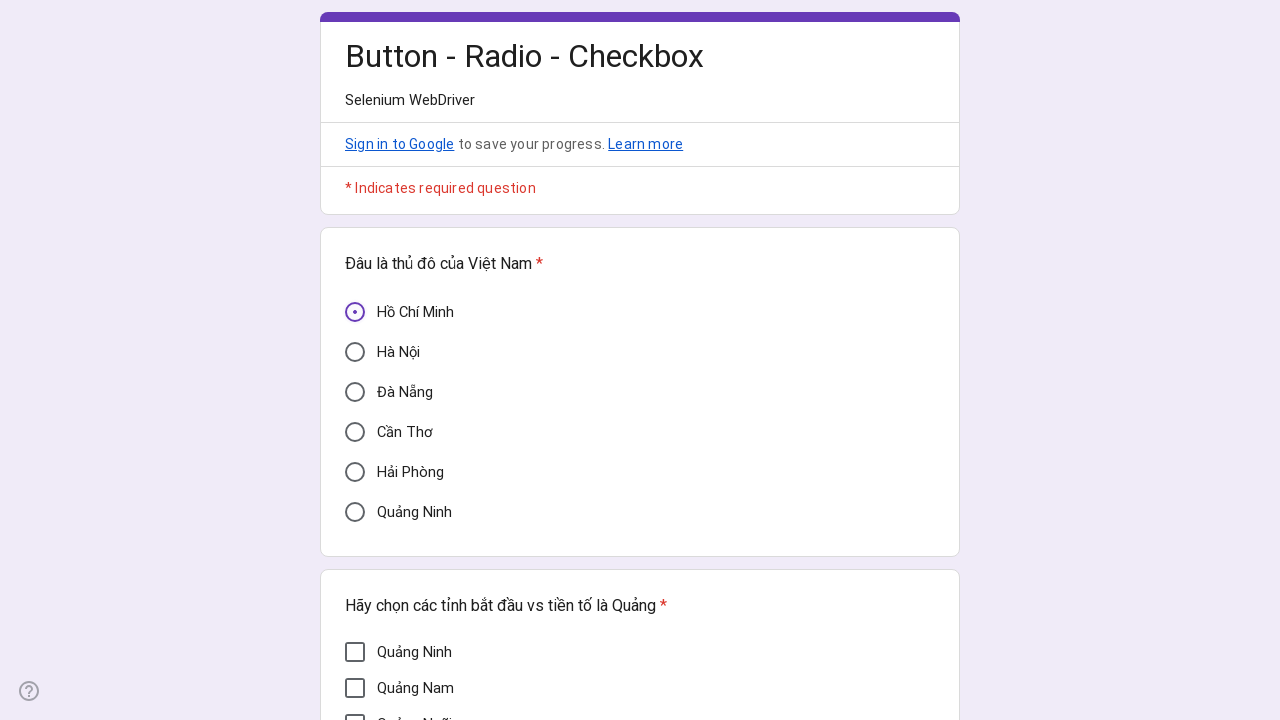

Clicked Mi Quang checkbox at (355, 377) on xpath=//div[@aria-label='Mì Quảng']
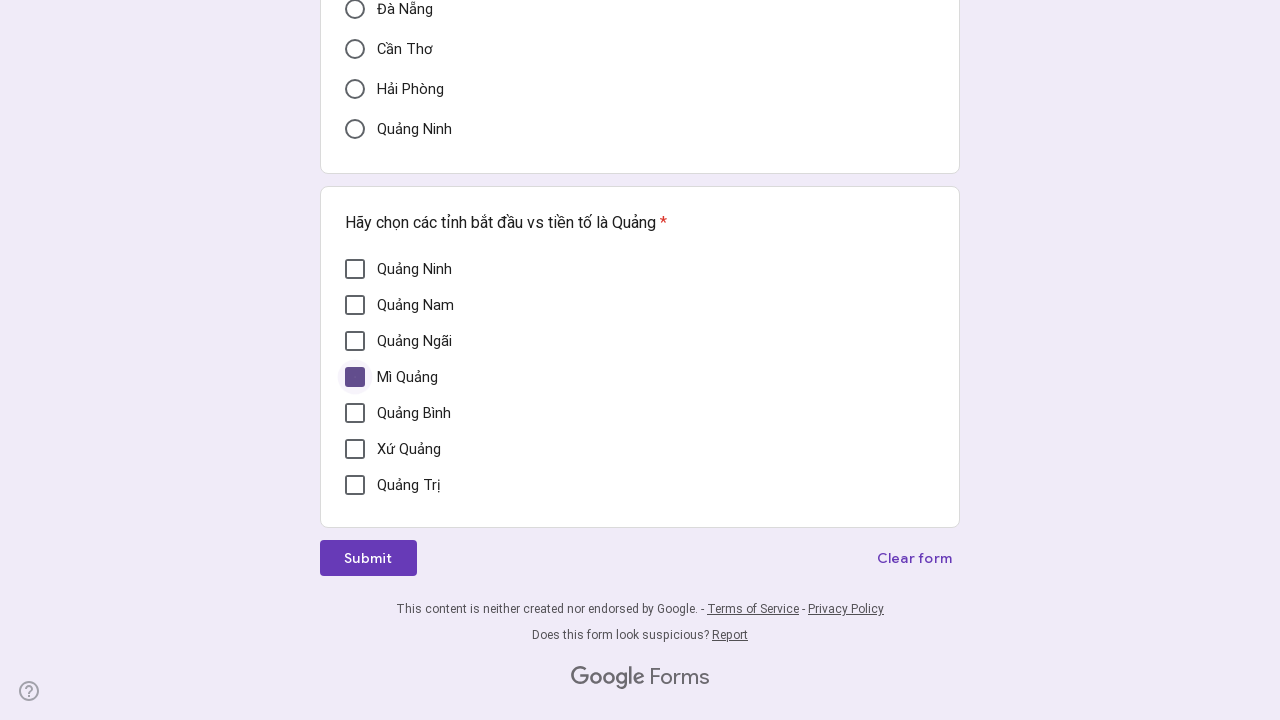

Verified Ho Chi Minh radio button is selected (aria-checked='true')
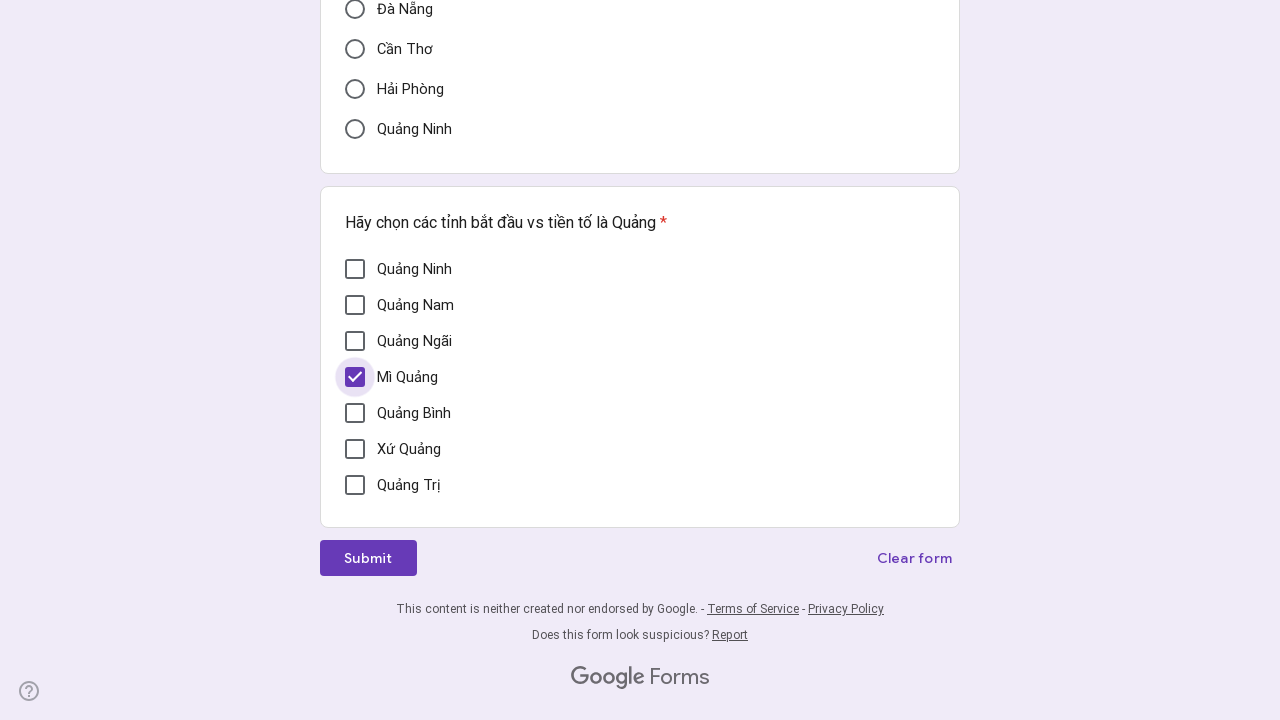

Verified Mi Quang checkbox is selected (aria-checked='true')
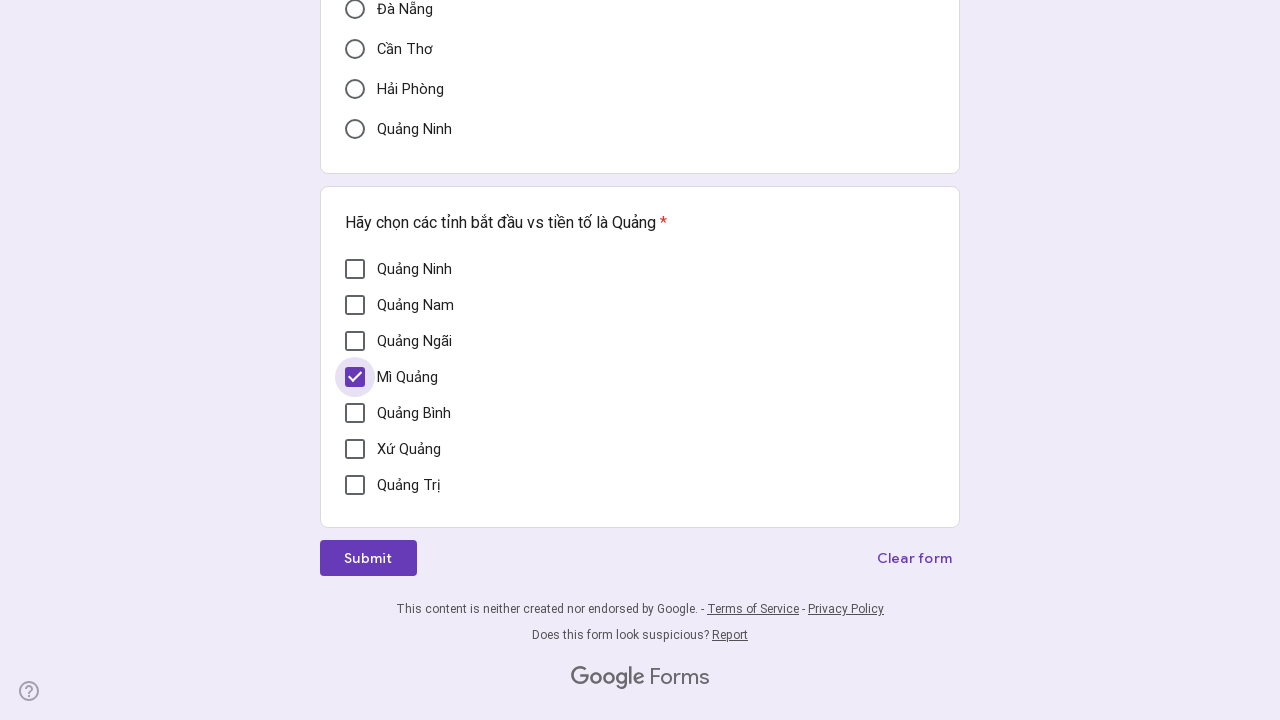

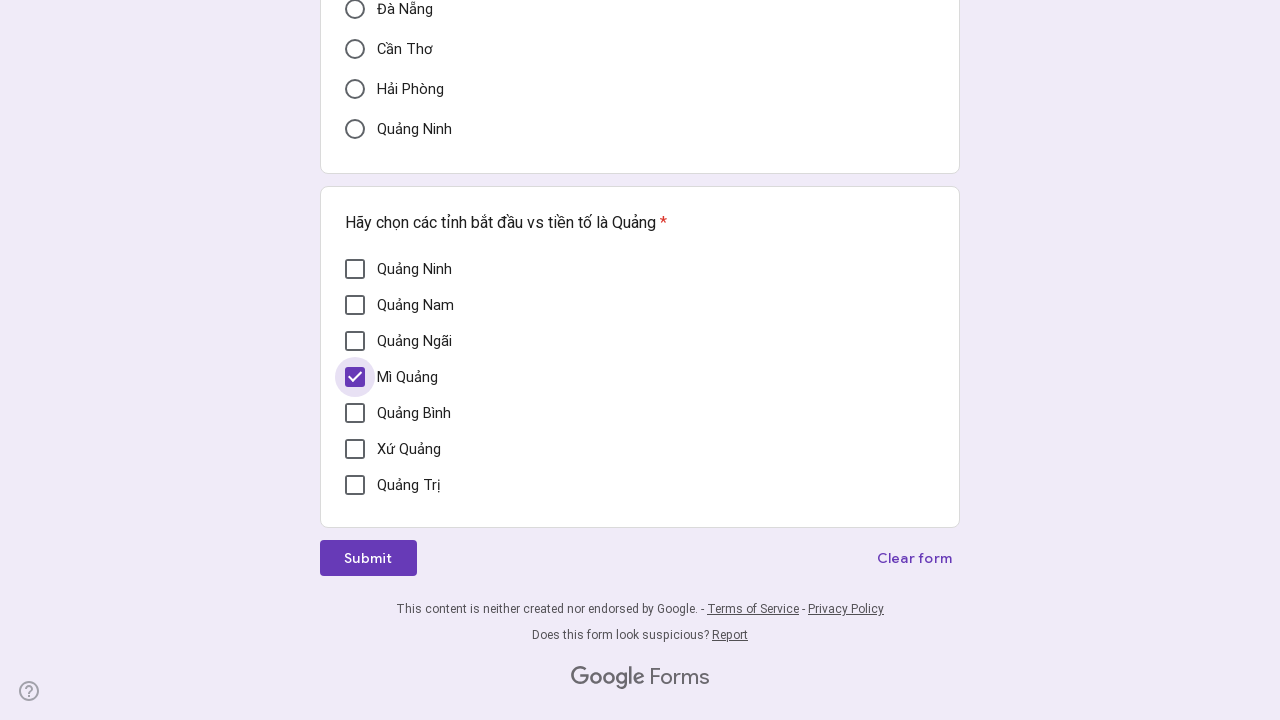